Tests ticking an unchecked checkbox by verifying the first checkbox is initially unchecked, clicking it, and verifying it becomes checked.

Starting URL: https://the-internet.herokuapp.com/checkboxes

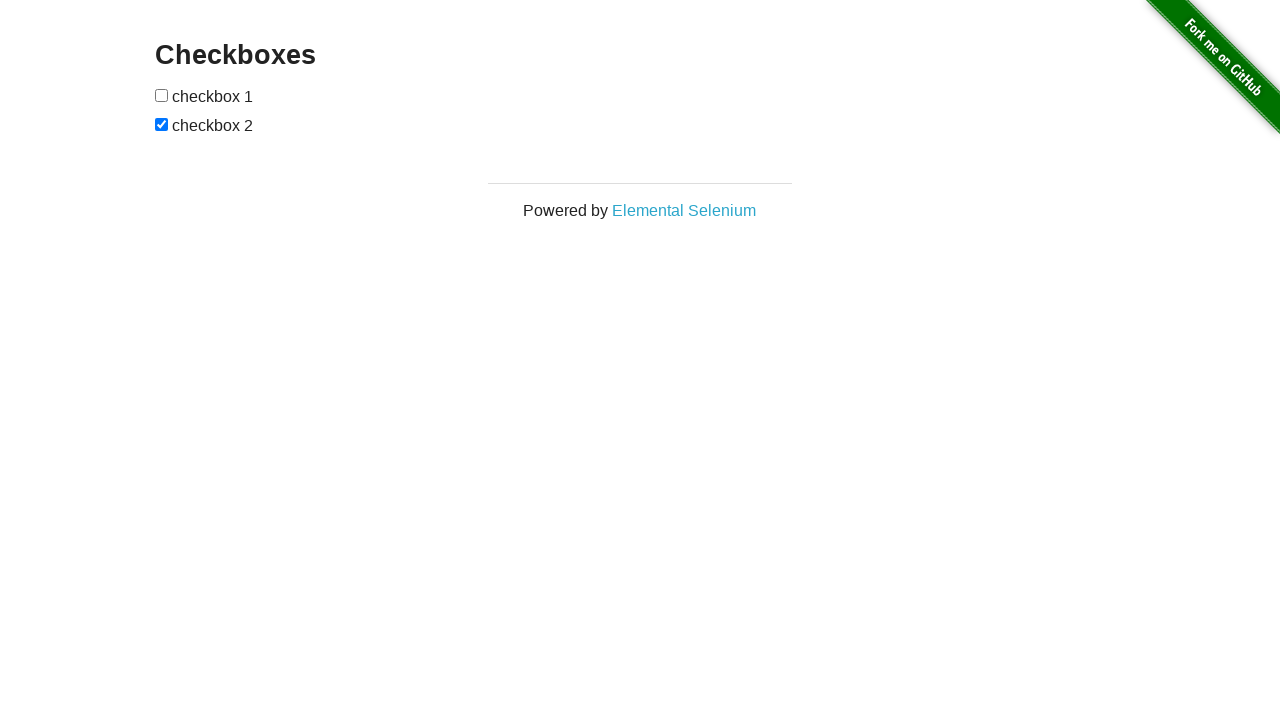

Waited for checkboxes to load on the page
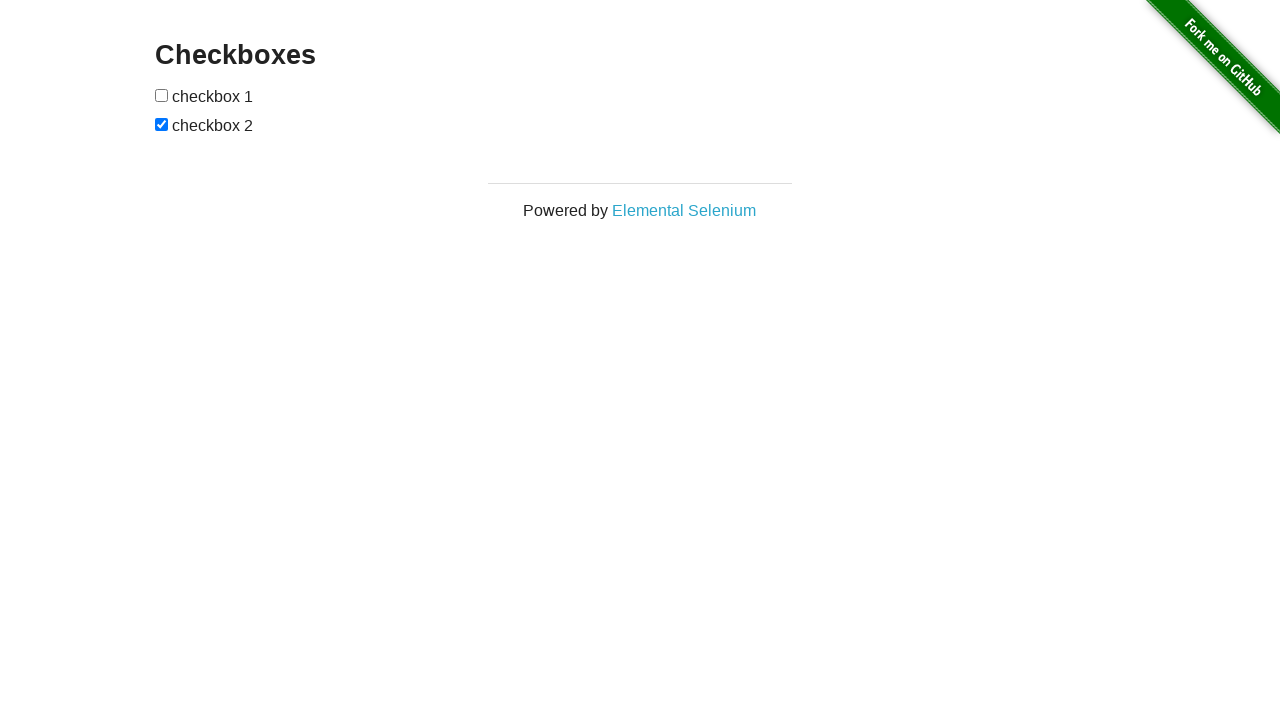

Located the first checkbox element
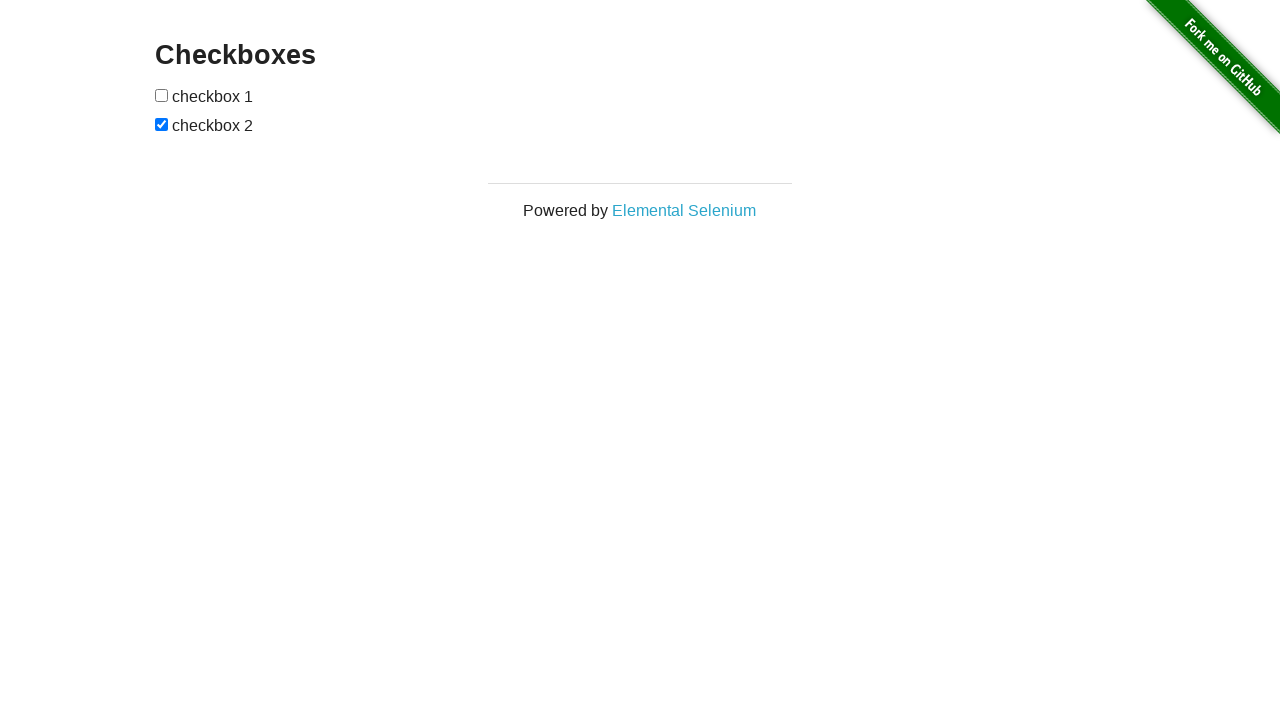

Verified first checkbox is initially unchecked
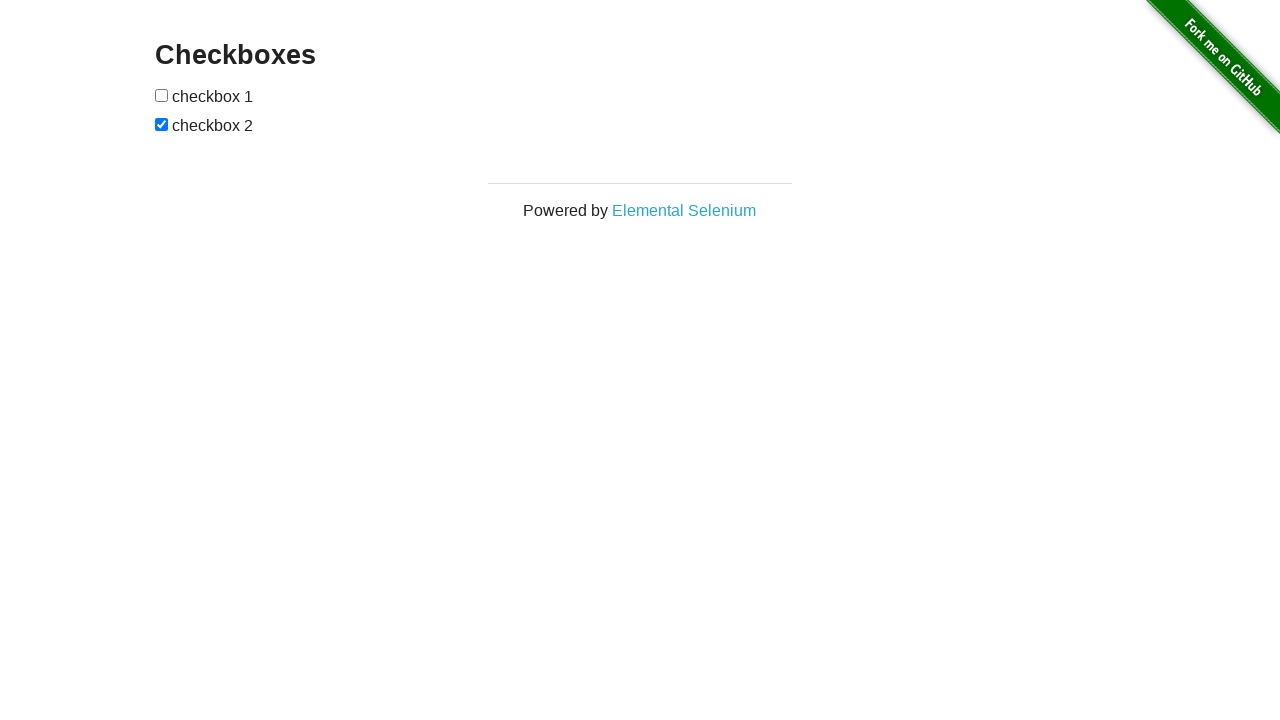

Clicked the first checkbox to select it at (162, 95) on input[type='checkbox'] >> nth=0
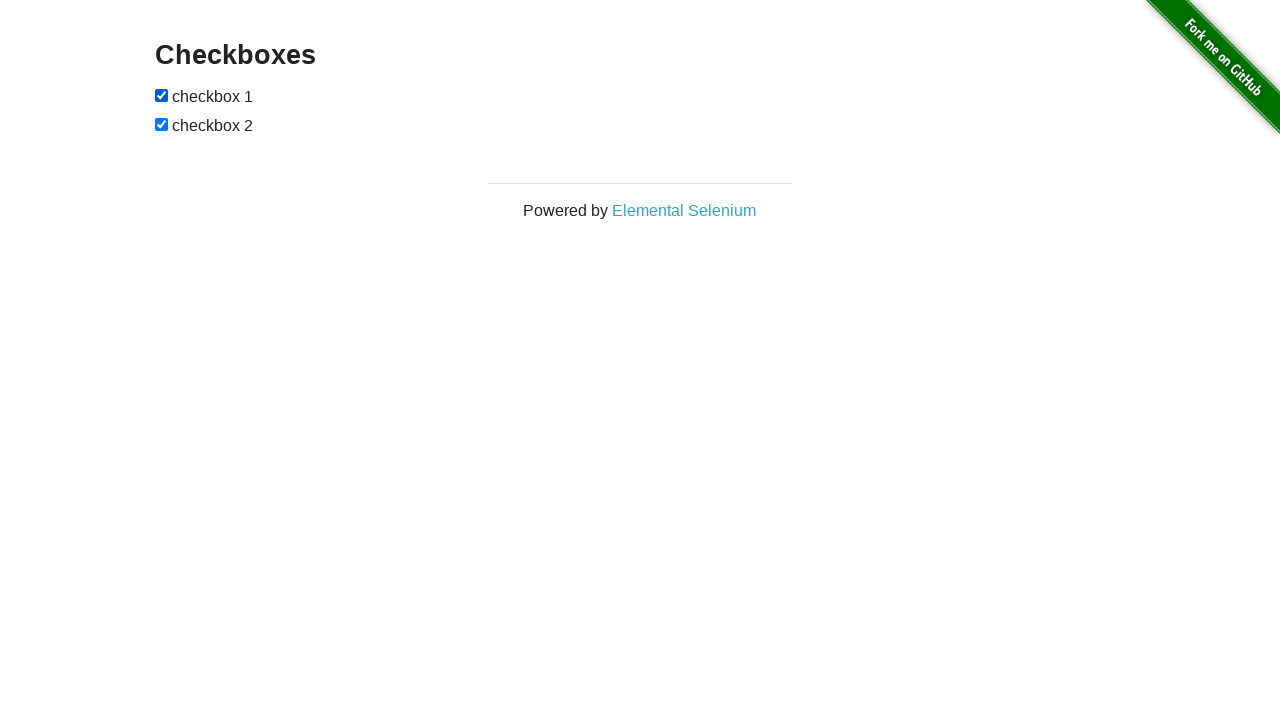

Verified first checkbox is now checked
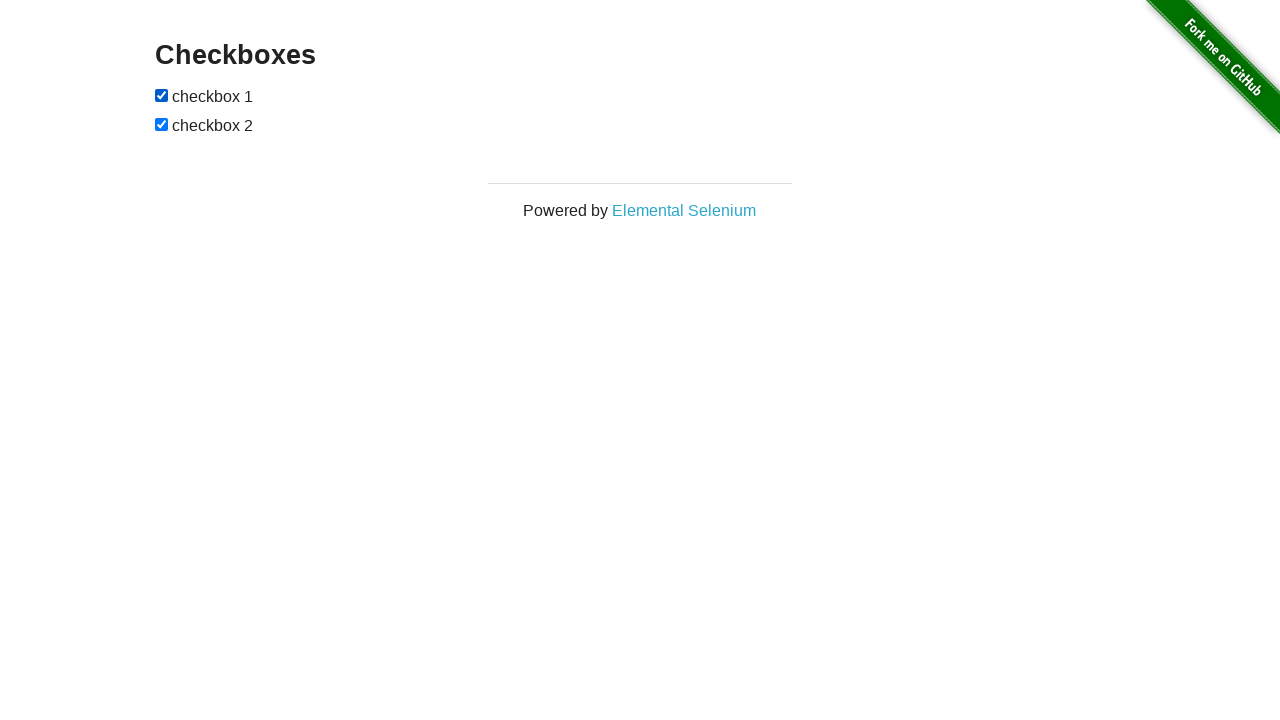

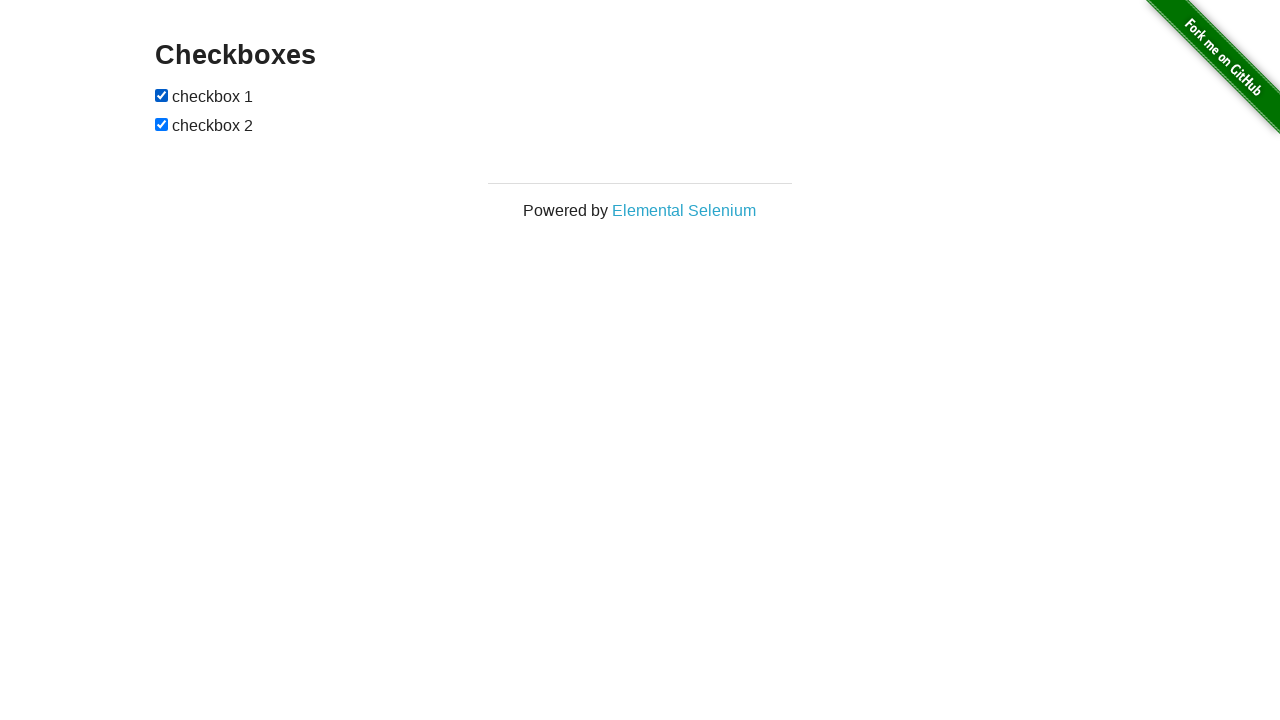